Tests filling out a registration form by entering first name, last name, address, email, and phone number fields

Starting URL: https://demo.automationtesting.in/Register.html

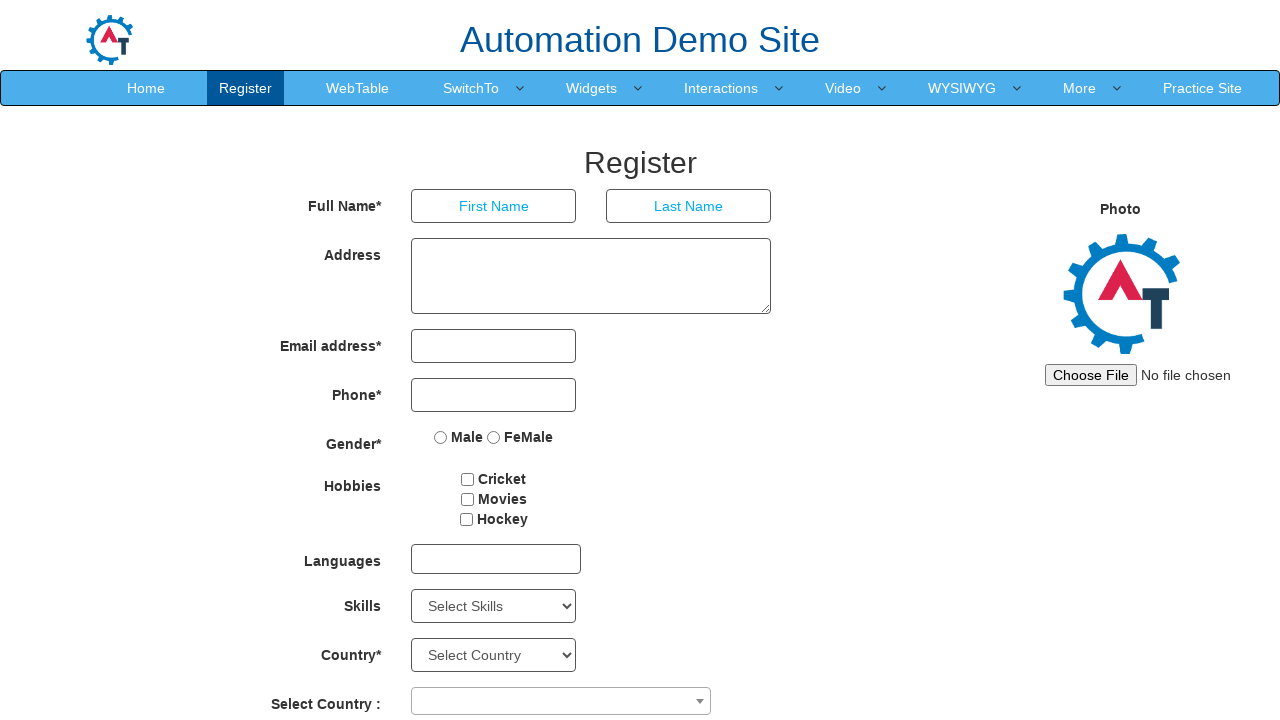

First name field loaded and ready
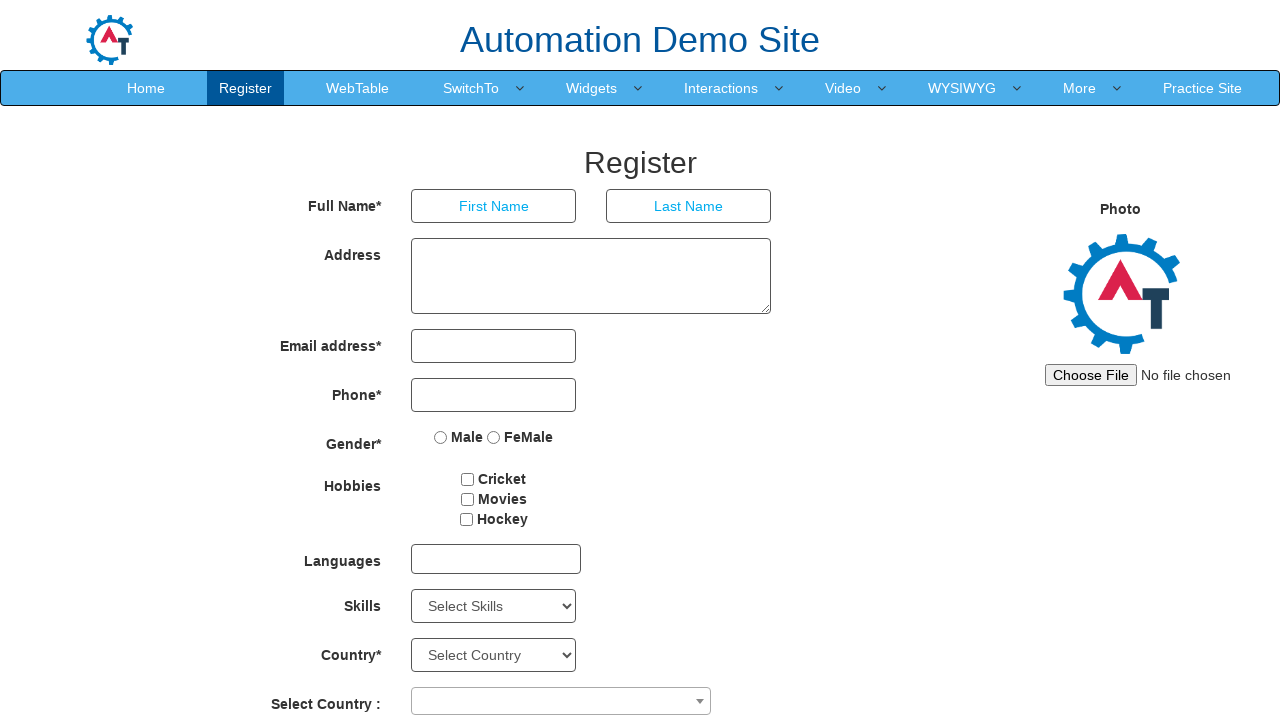

Clicked first name input field at (494, 206) on xpath=//*[@id='basicBootstrapForm']/div[1]/div[1]/input
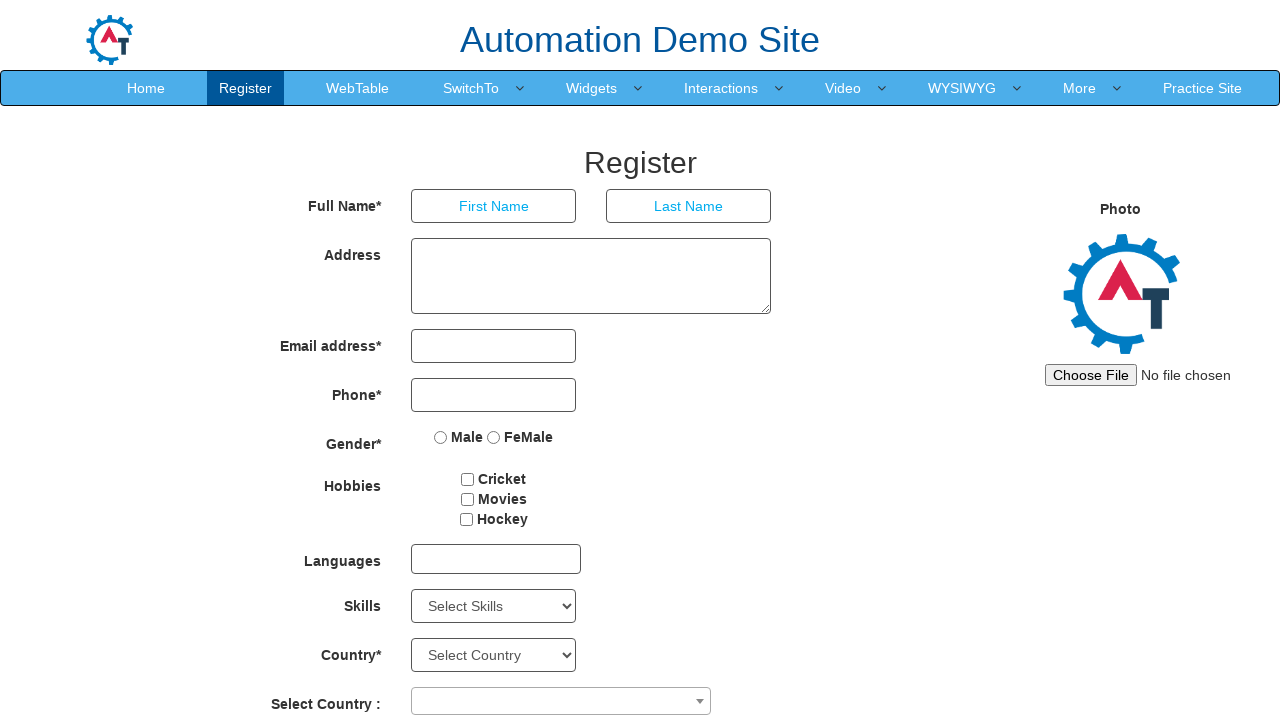

Filled first name field with 'Liliane' on xpath=//*[@id='basicBootstrapForm']/div[1]/div[1]/input
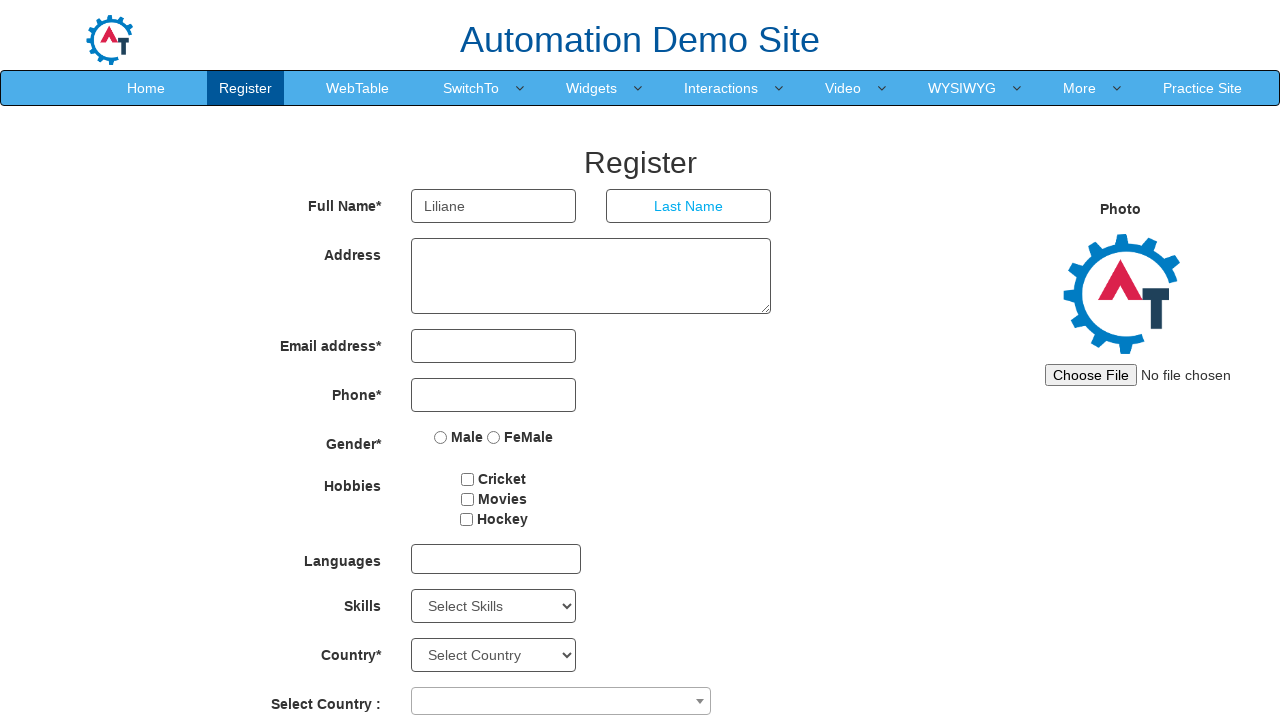

Clicked last name input field at (689, 206) on xpath=//*[@id='basicBootstrapForm']/div[1]/div[2]/input
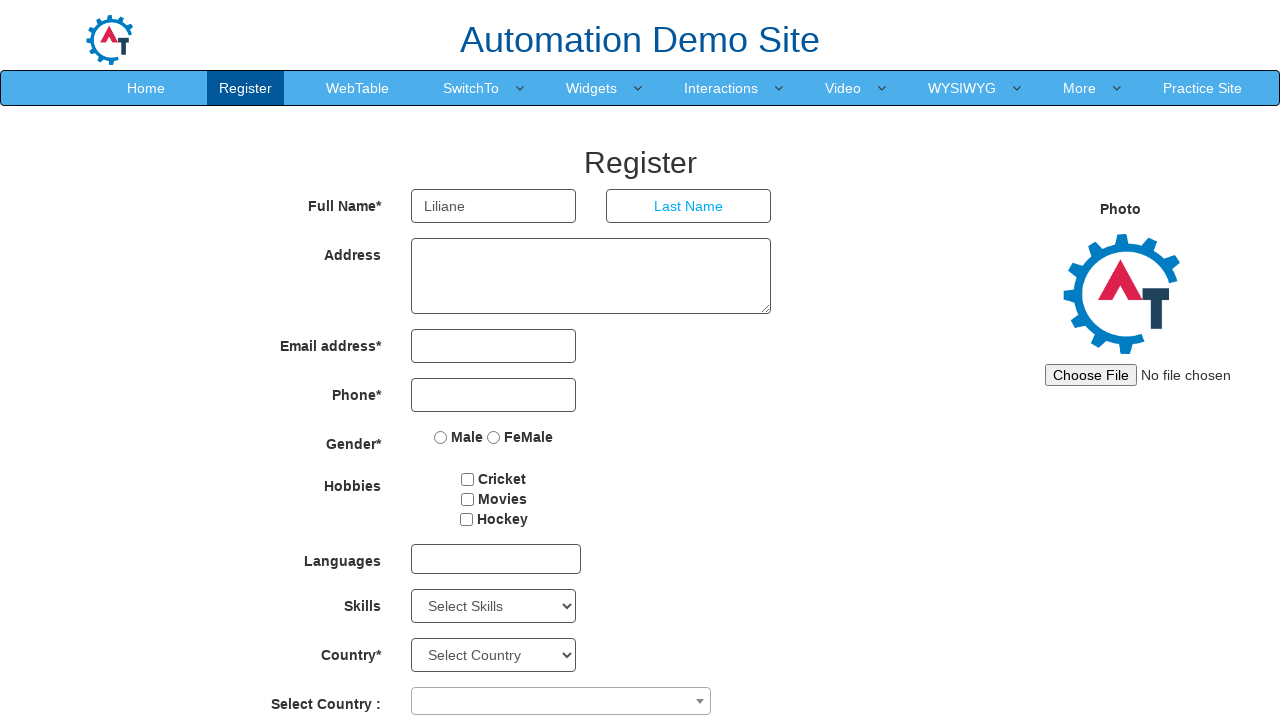

Filled last name field with 'Pereira' on xpath=//*[@id='basicBootstrapForm']/div[1]/div[2]/input
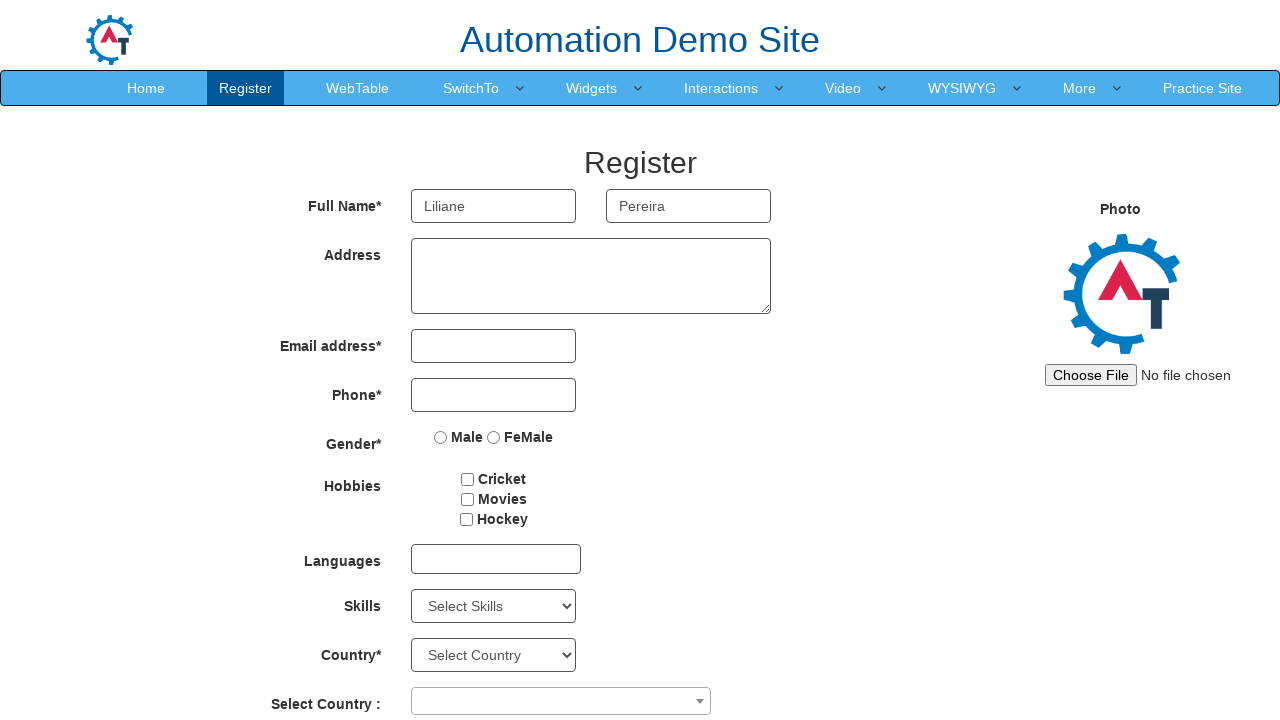

Clicked address textarea field at (591, 276) on xpath=//*[@id='basicBootstrapForm']/div[2]/div/textarea
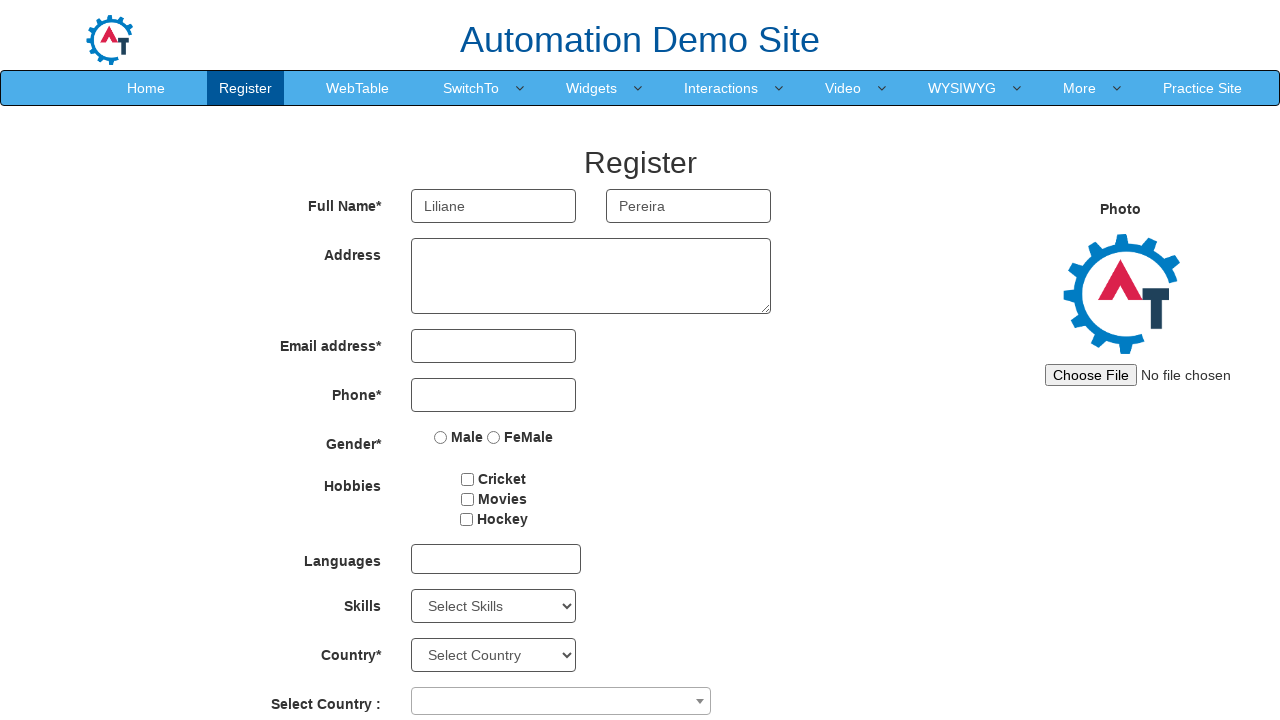

Filled address field with 'Rua da Chacara,11' on xpath=//*[@id='basicBootstrapForm']/div[2]/div/textarea
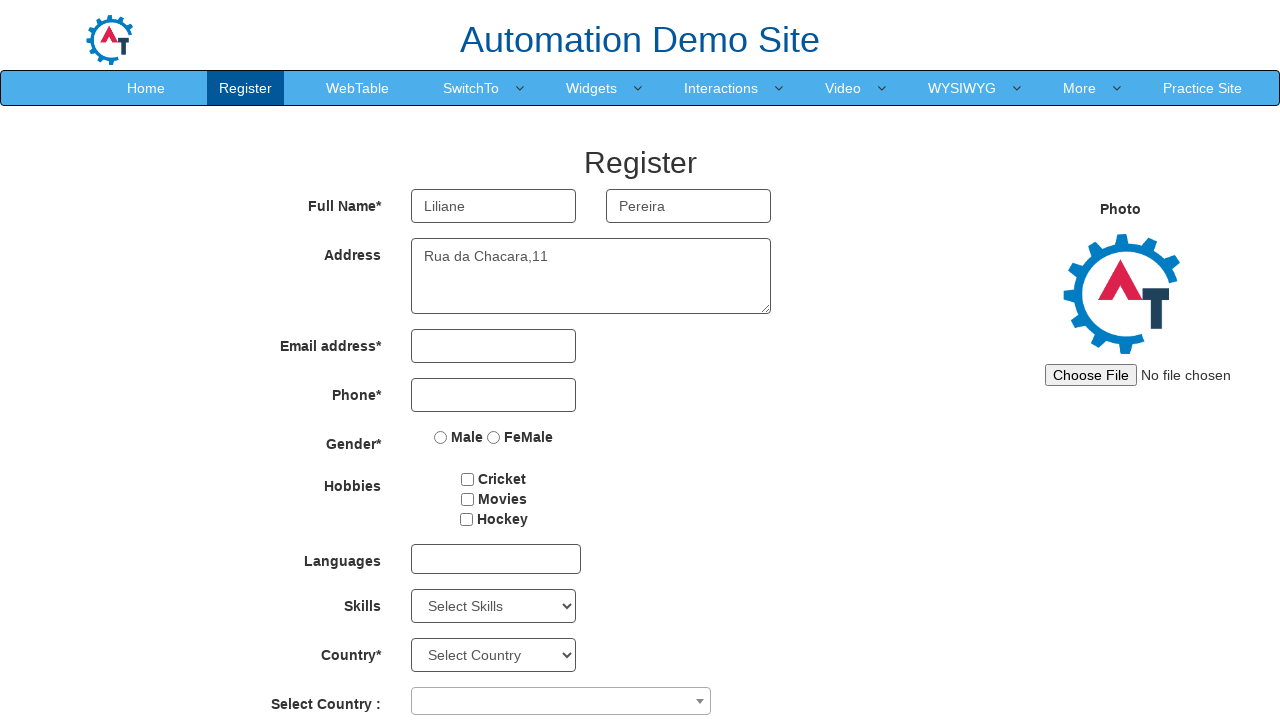

Clicked email input field at (494, 346) on xpath=//*[@id='eid']/input
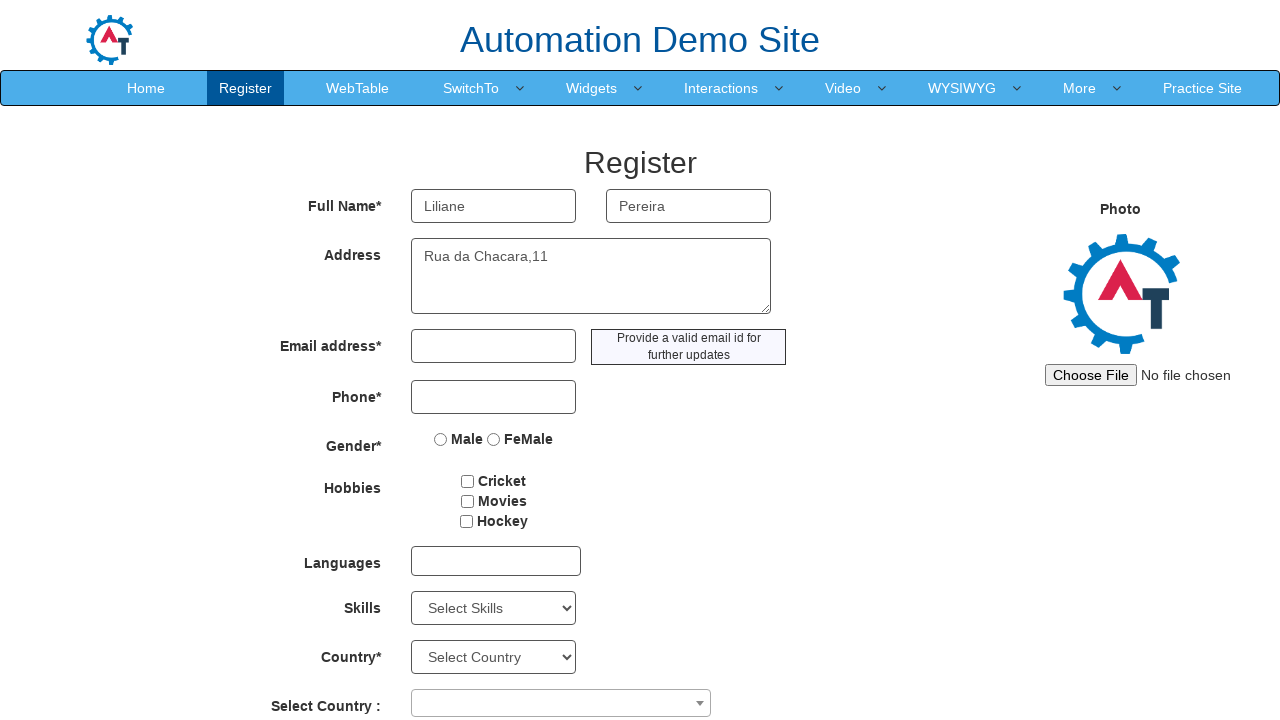

Filled email field with 'liliklima34@gmail.com' on xpath=//*[@id='eid']/input
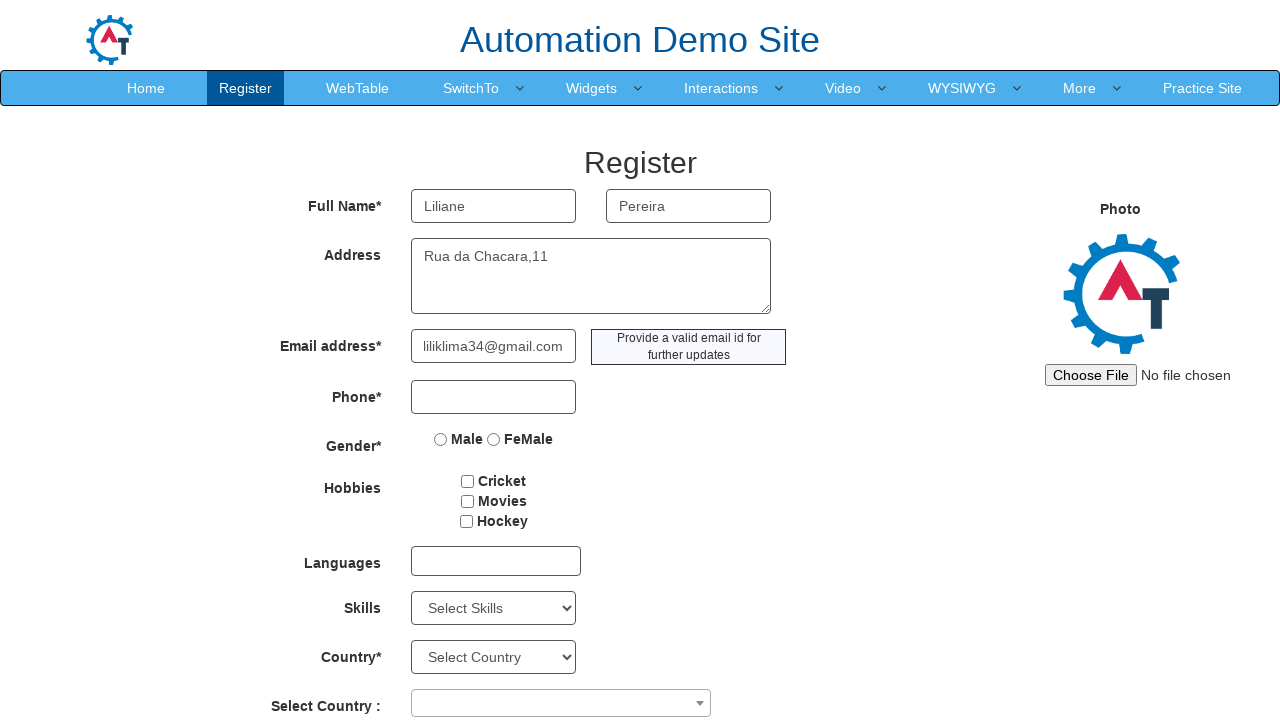

Clicked phone number input field at (494, 397) on xpath=//*[@id='basicBootstrapForm']/div[4]/div/input
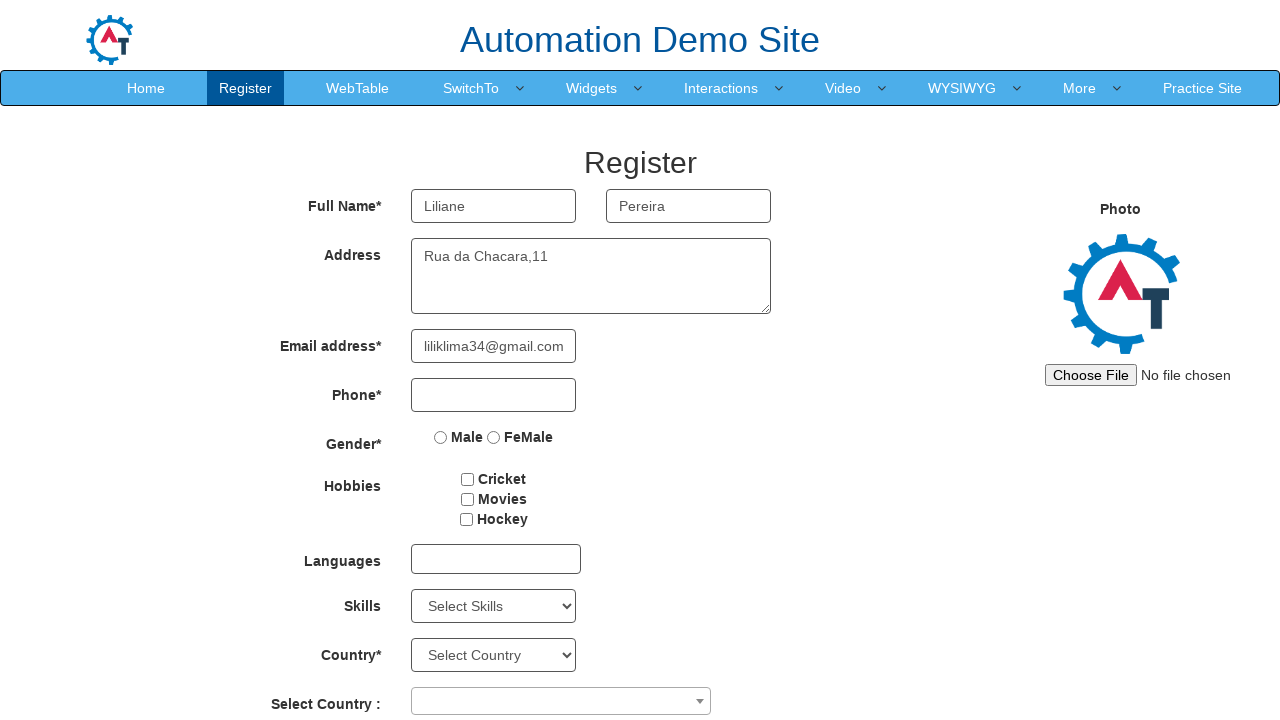

Filled phone field with '11965294568' on xpath=//*[@id='basicBootstrapForm']/div[4]/div/input
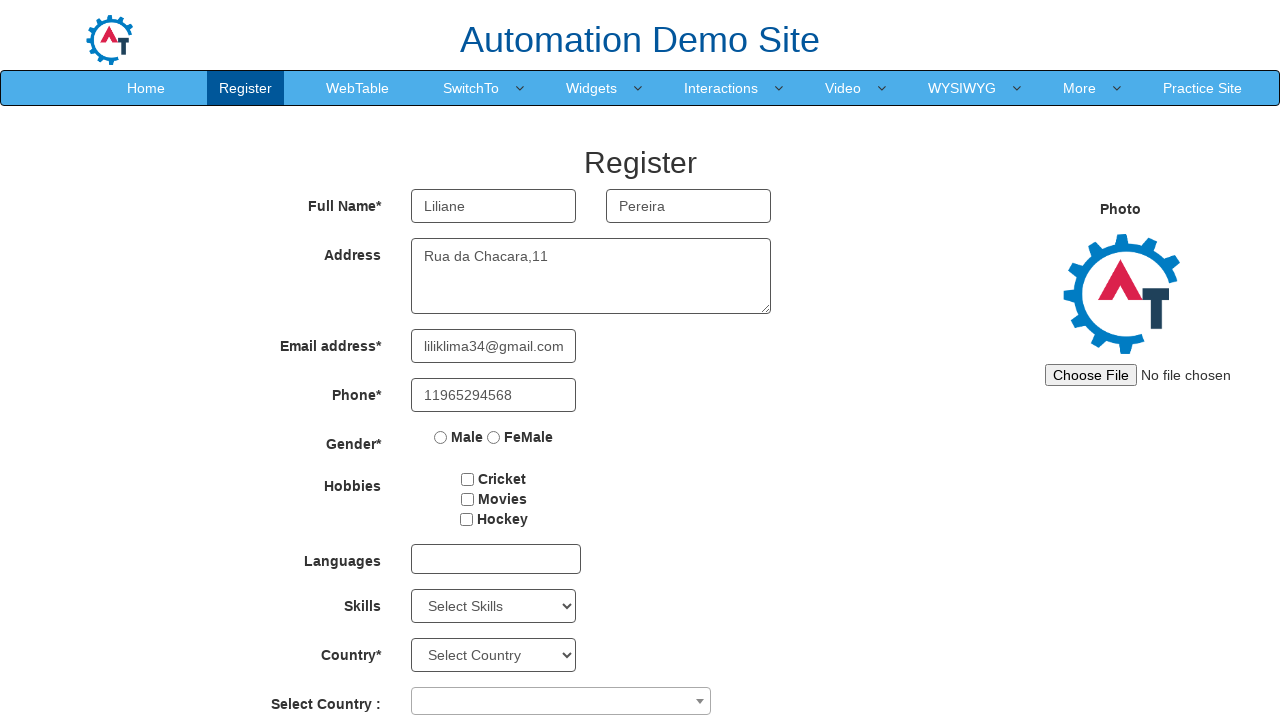

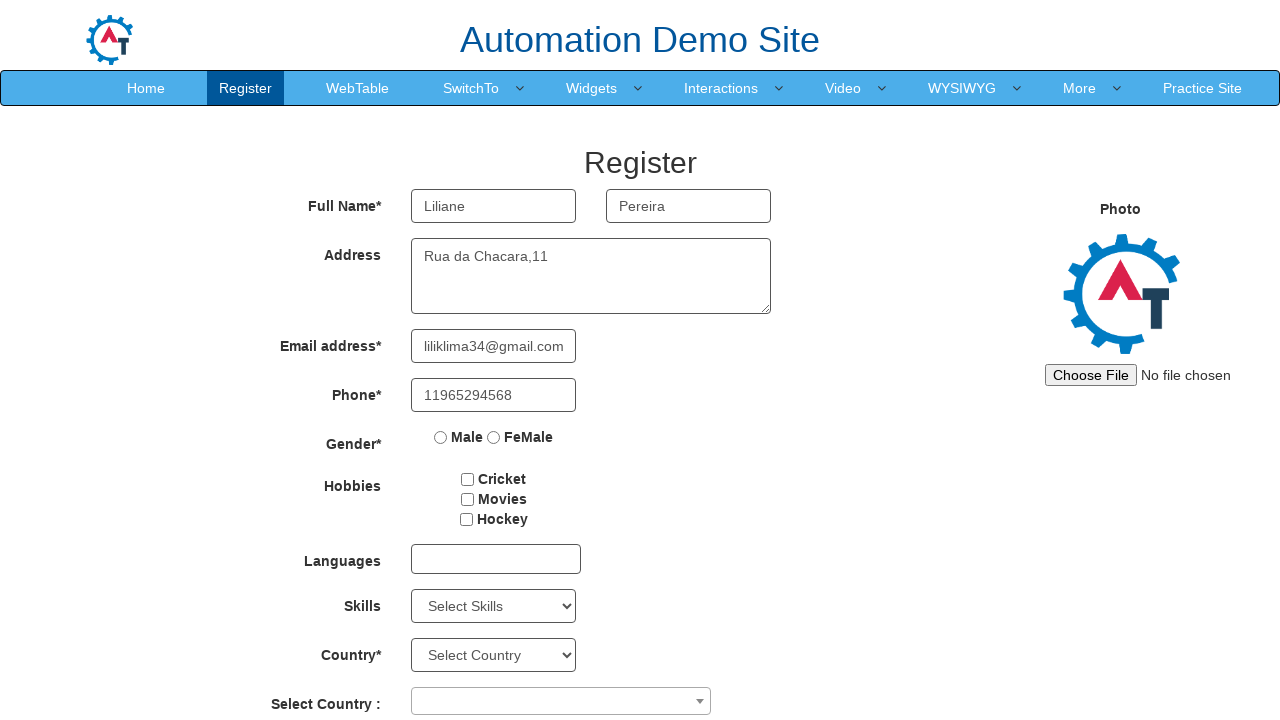